Tests clearing text from a text input field by first setting a value and then clearing it completely

Starting URL: https://www.w3schools.com/html/tryit.asp?filename=tryhtml_input_text

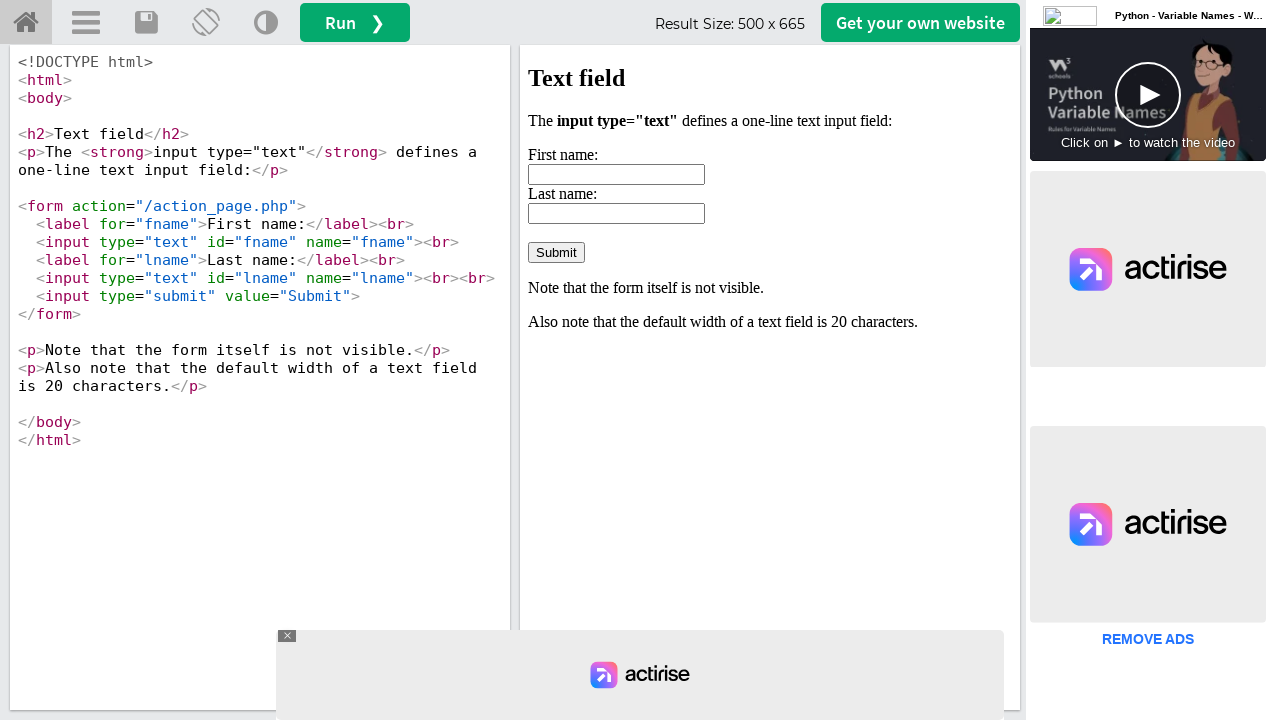

Located the iframe containing the form
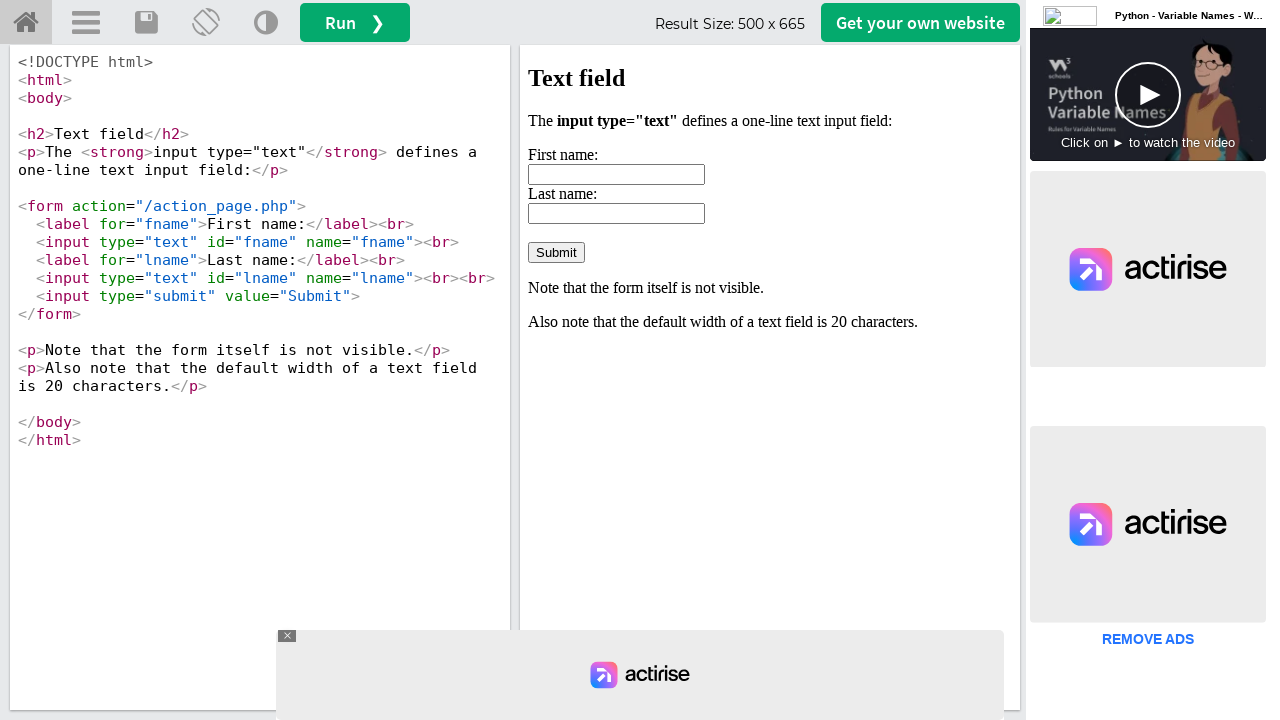

Filled the first name field with 'James' on #iframeResult >> internal:control=enter-frame >> #fname
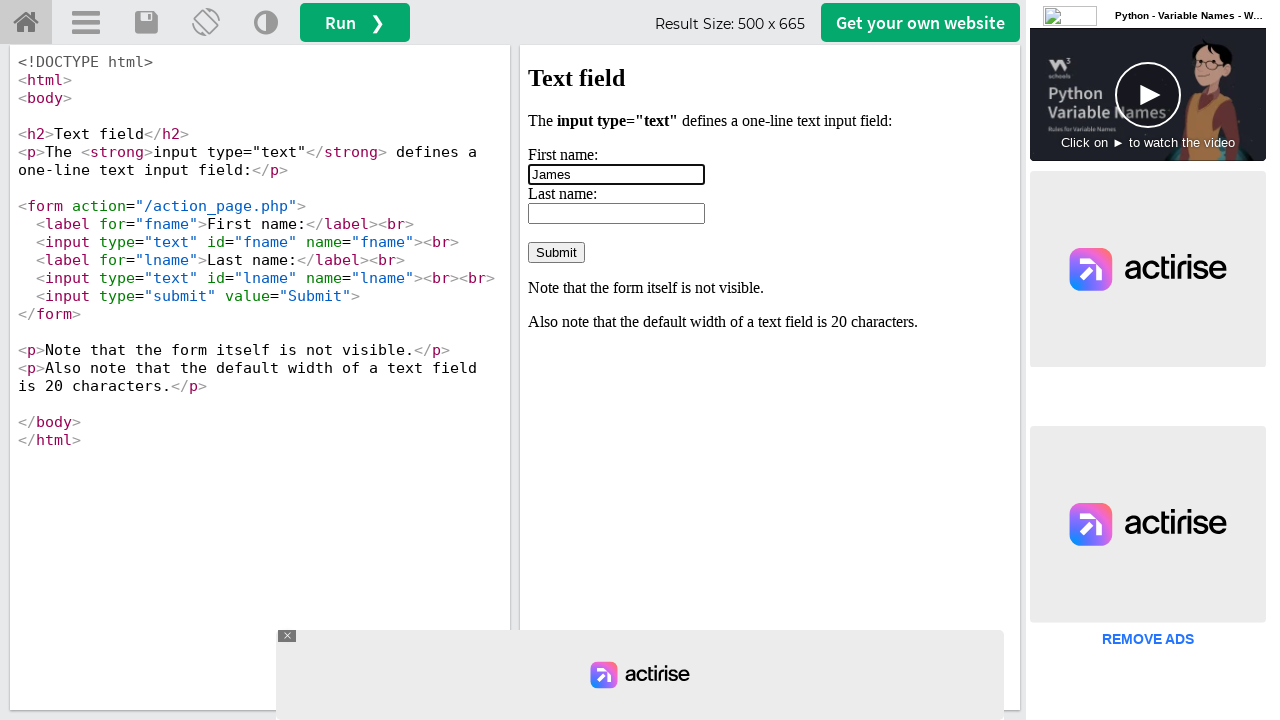

Cleared the text from the first name field on #iframeResult >> internal:control=enter-frame >> #fname
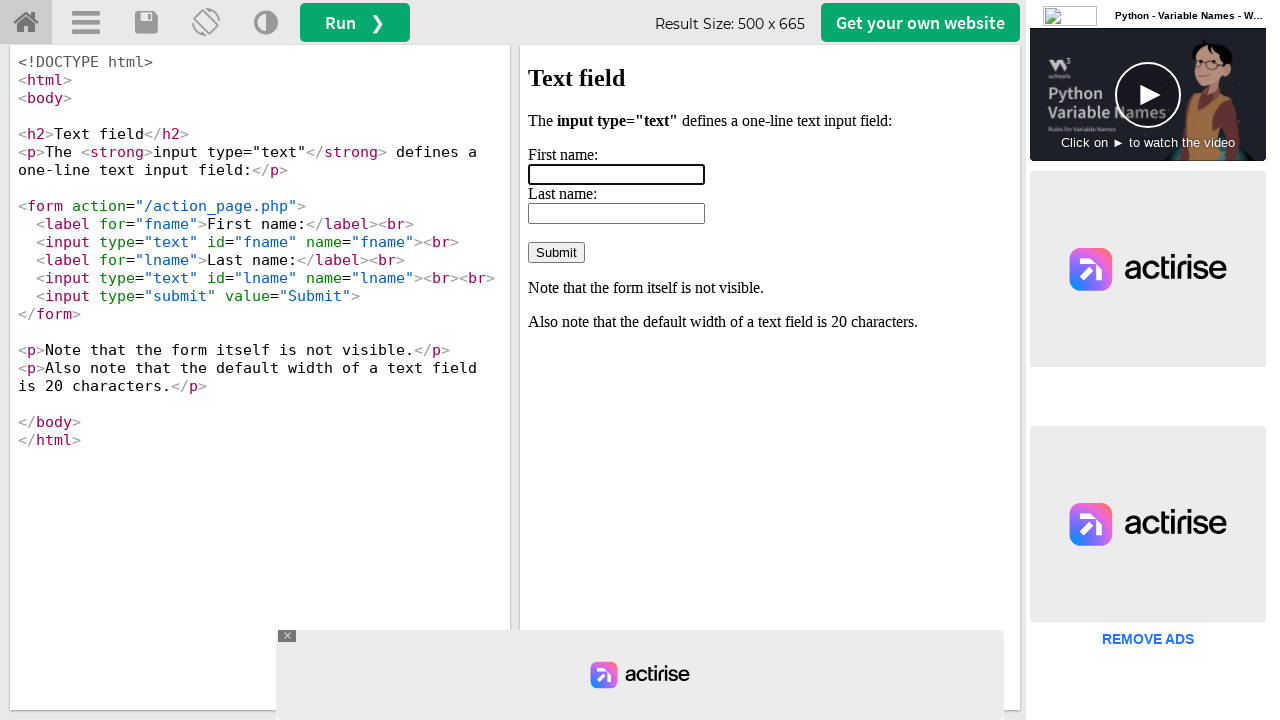

Verified that the first name field is empty
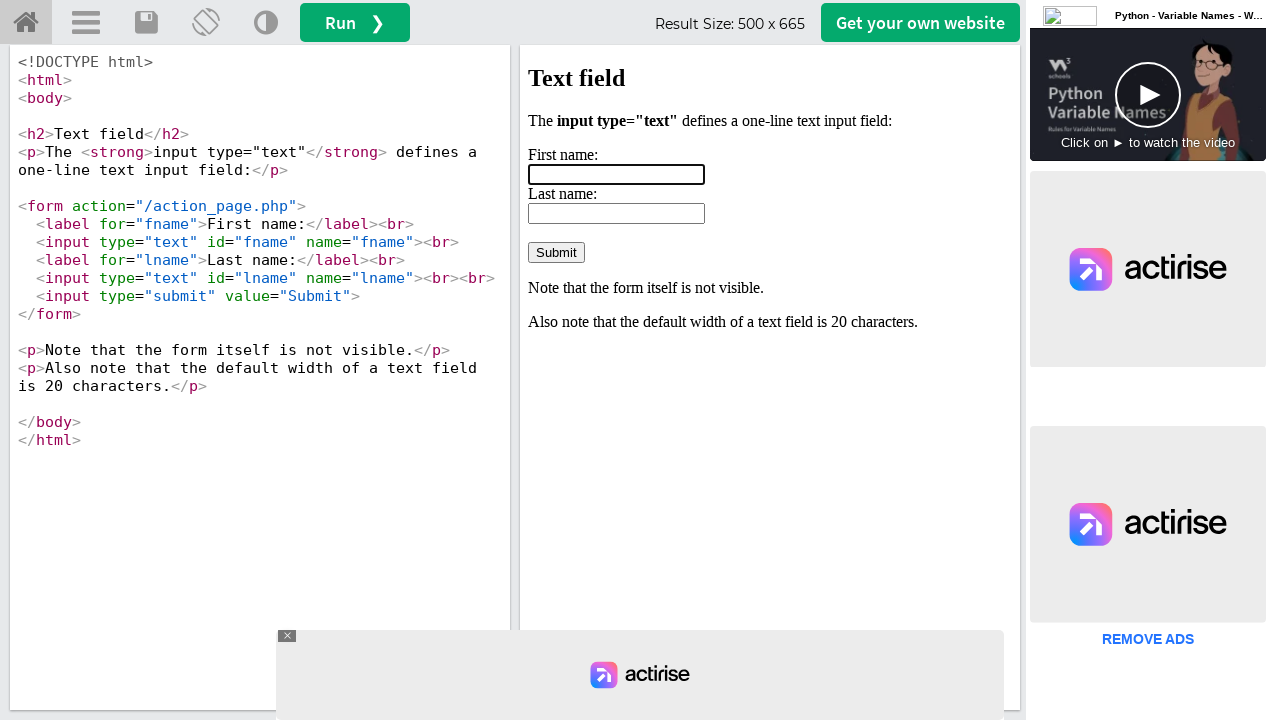

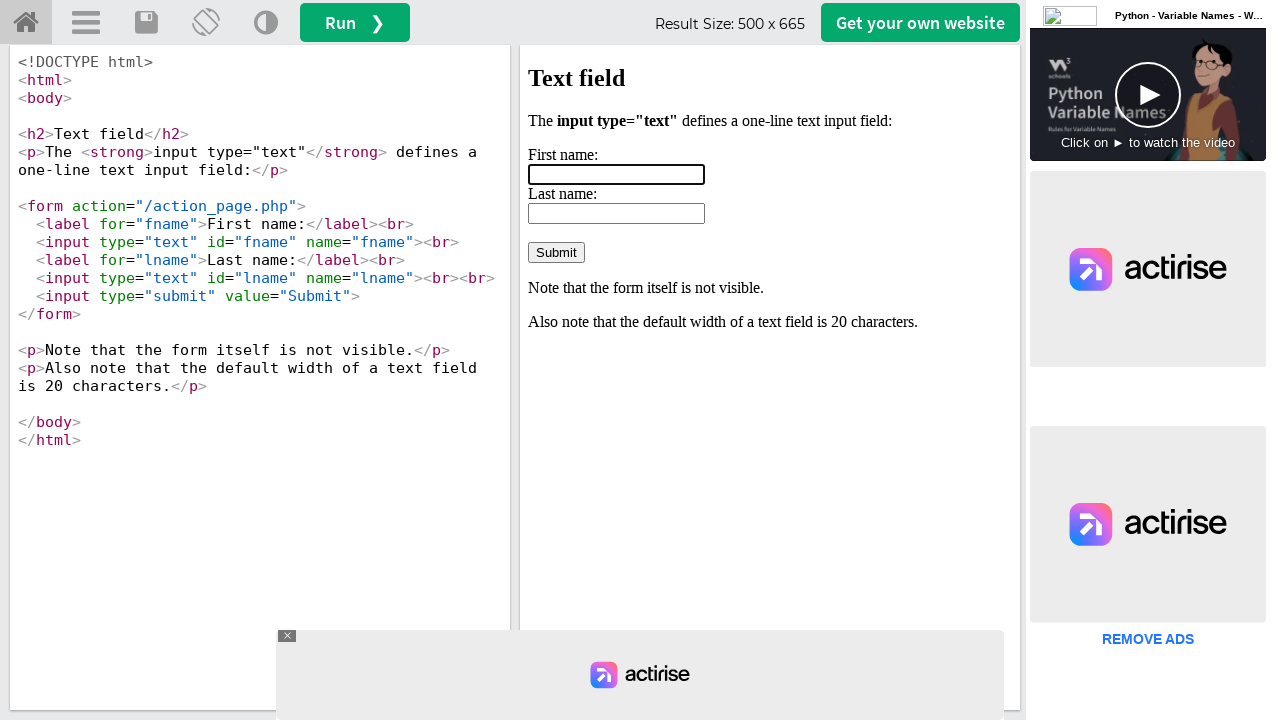